Tests that the browser back button works correctly with filter navigation

Starting URL: https://demo.playwright.dev/todomvc

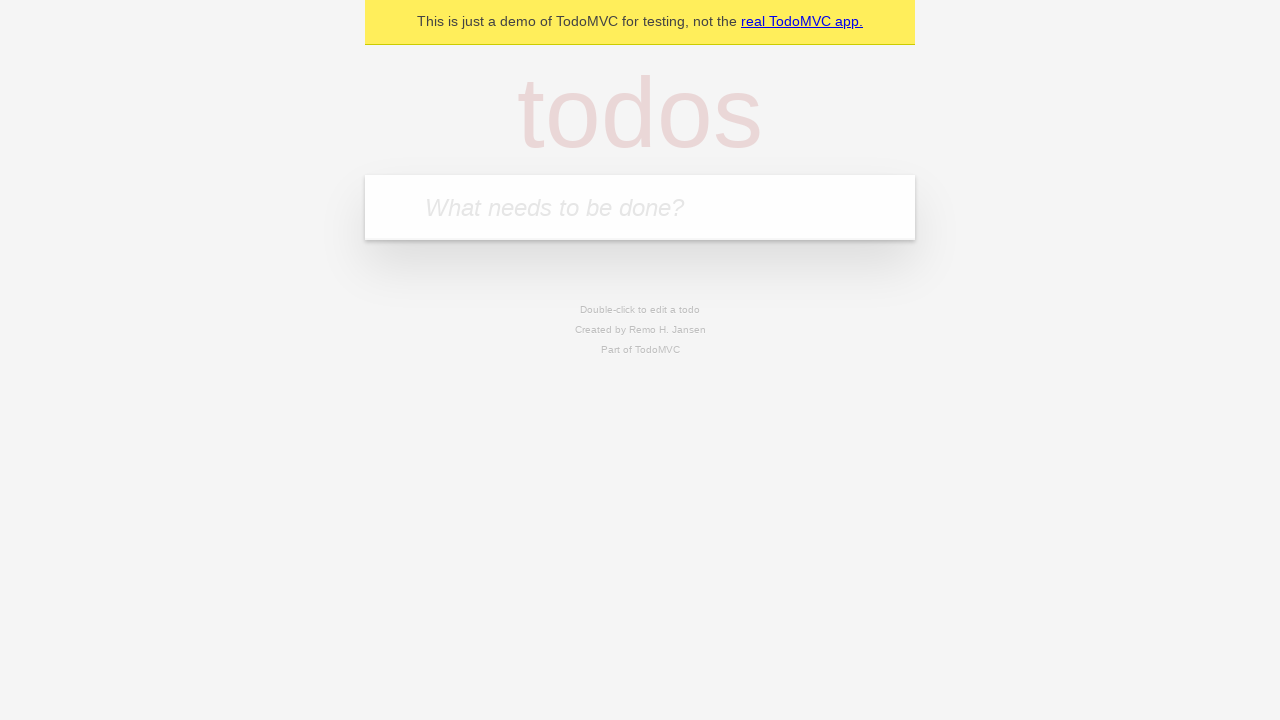

Filled todo input field with 'buy some cheese' on internal:attr=[placeholder="What needs to be done?"i]
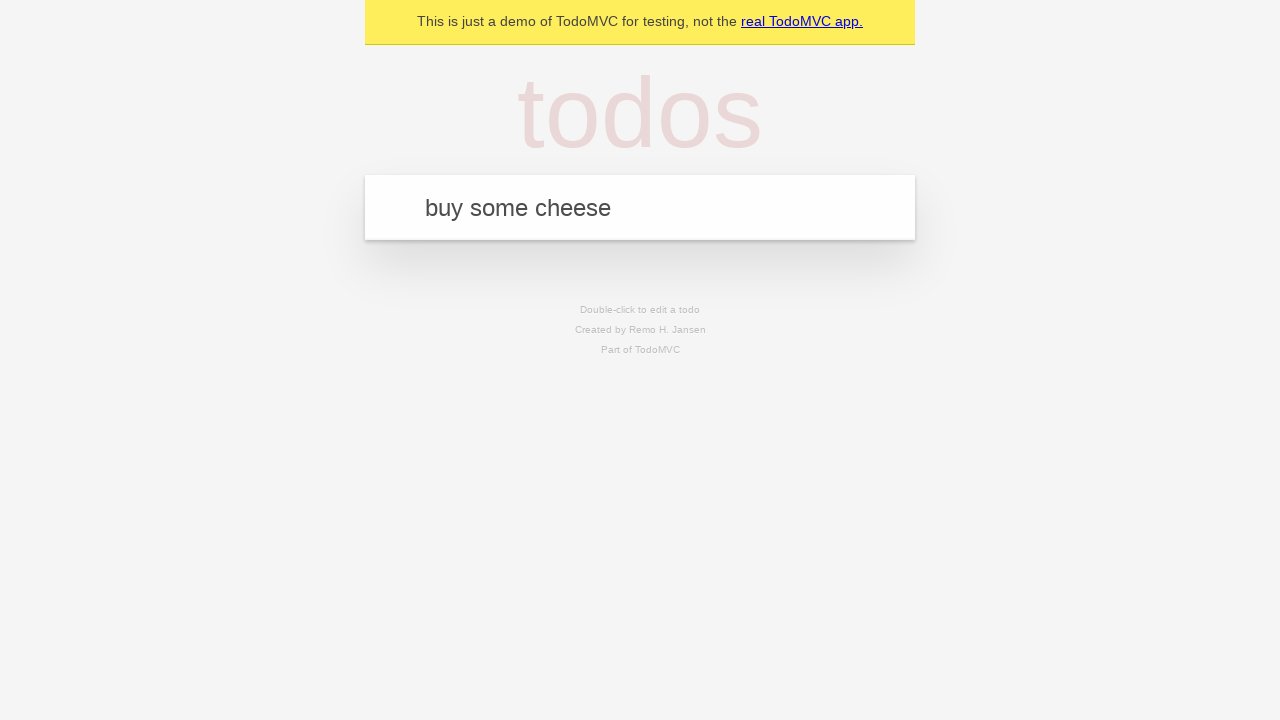

Pressed Enter to create todo 'buy some cheese' on internal:attr=[placeholder="What needs to be done?"i]
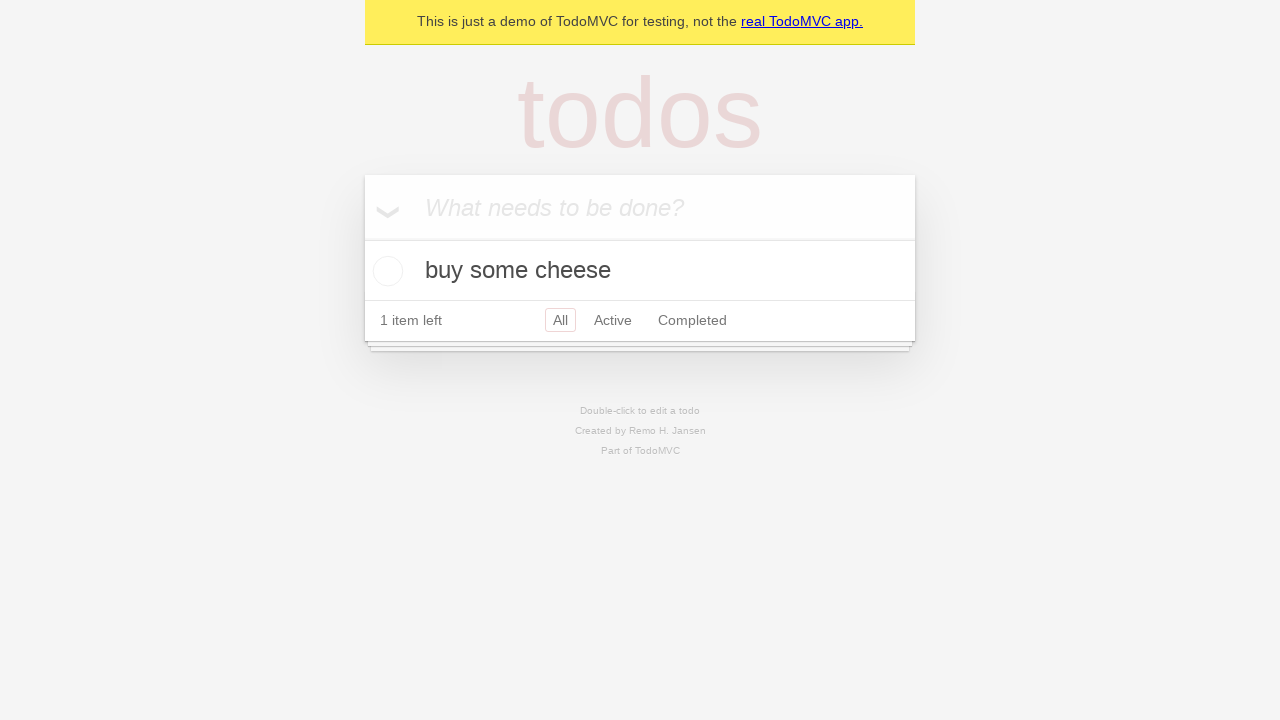

Filled todo input field with 'feed the cat' on internal:attr=[placeholder="What needs to be done?"i]
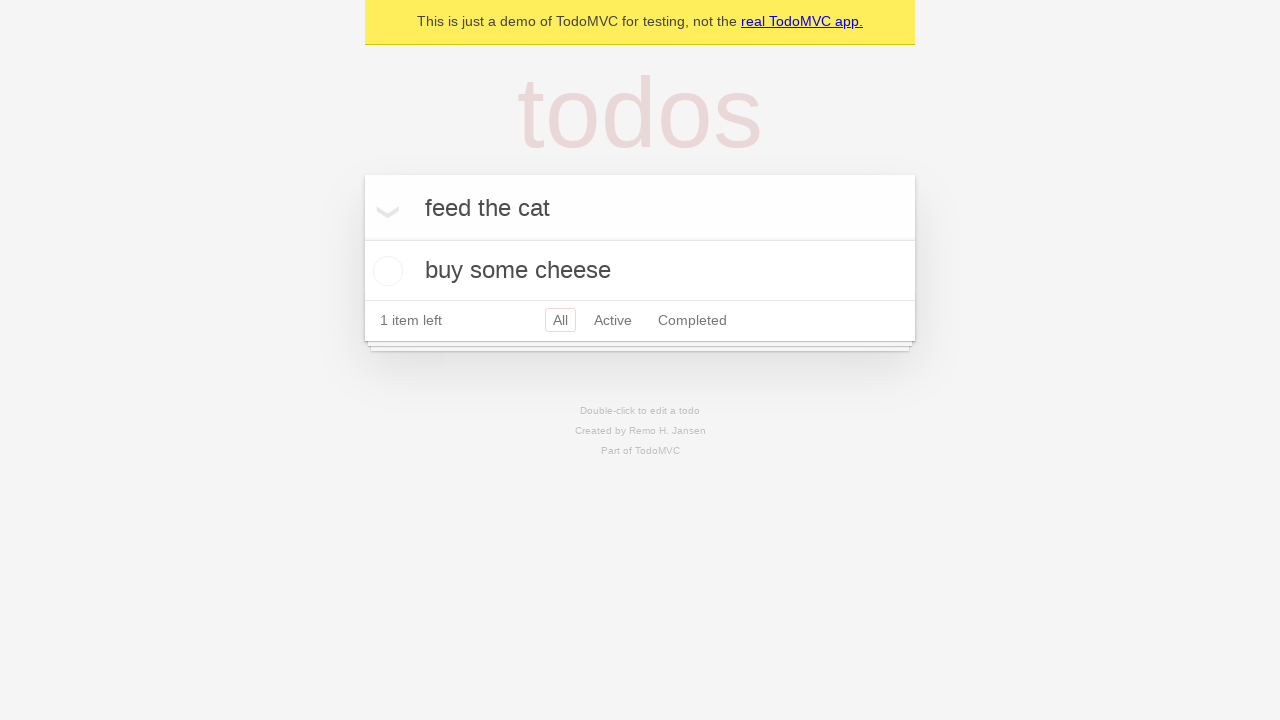

Pressed Enter to create todo 'feed the cat' on internal:attr=[placeholder="What needs to be done?"i]
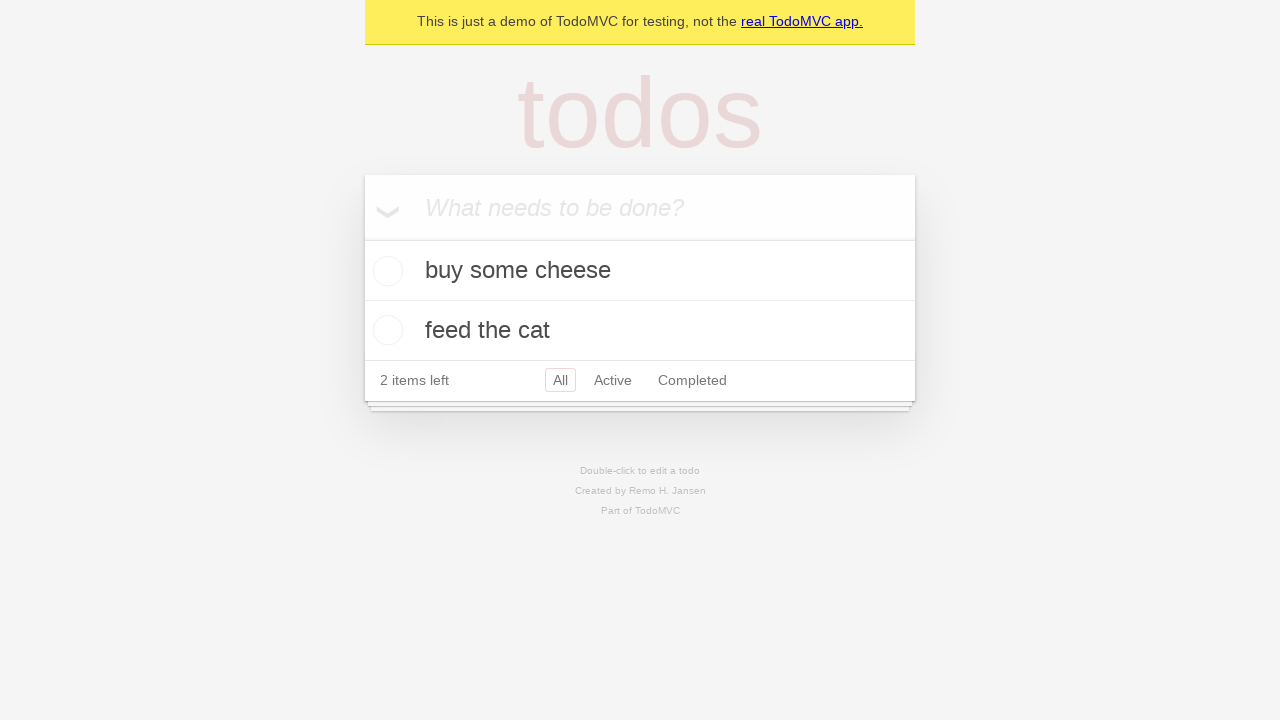

Filled todo input field with 'book a doctors appointment' on internal:attr=[placeholder="What needs to be done?"i]
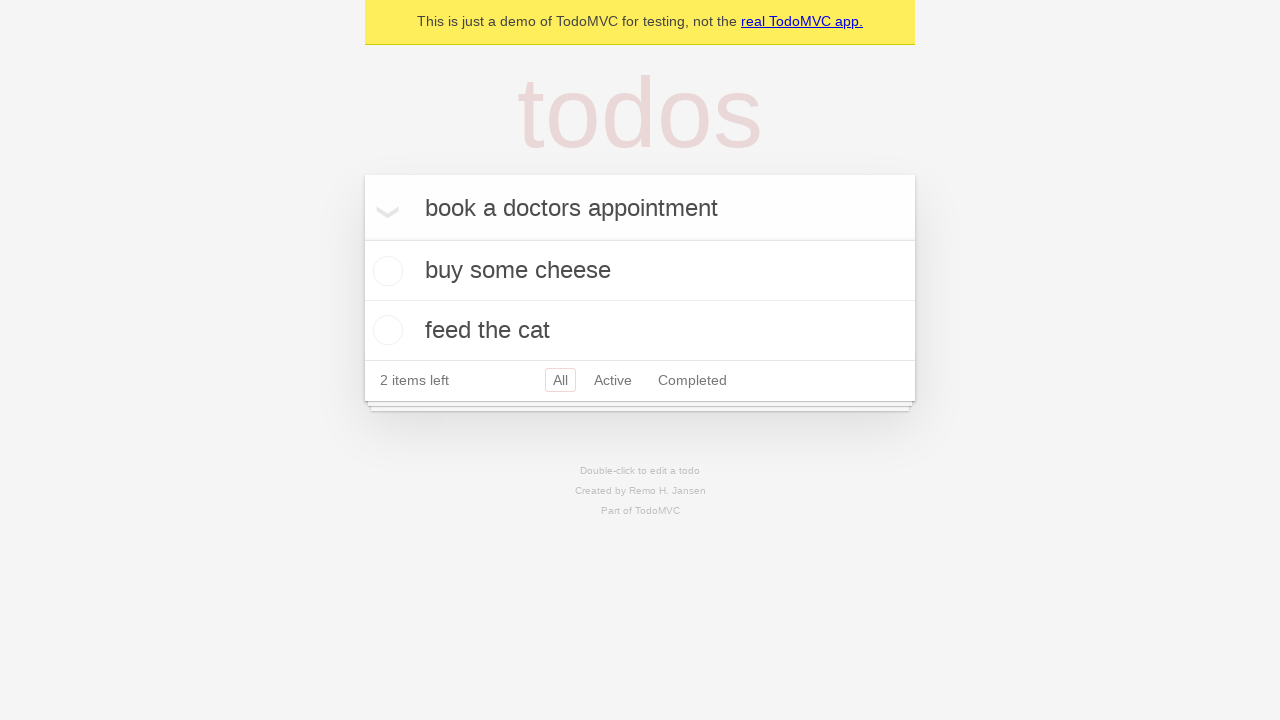

Pressed Enter to create todo 'book a doctors appointment' on internal:attr=[placeholder="What needs to be done?"i]
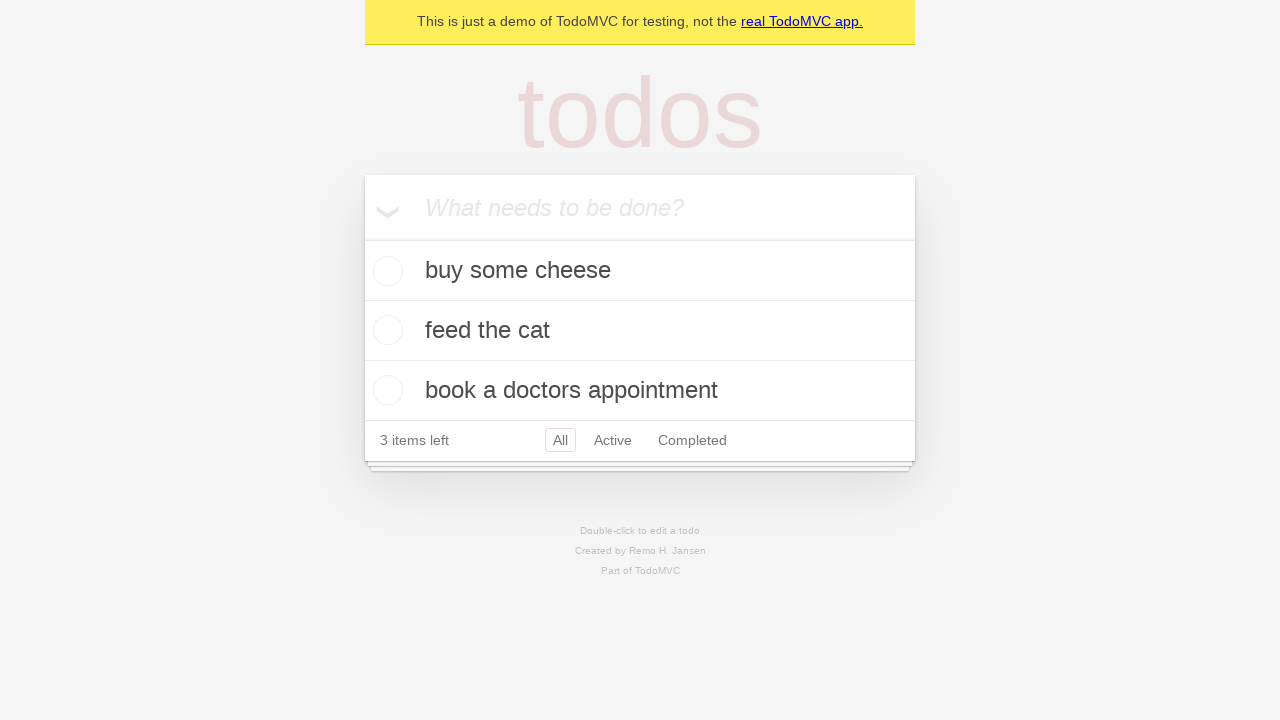

Checked the second todo item at (385, 330) on internal:testid=[data-testid="todo-item"s] >> nth=1 >> internal:role=checkbox
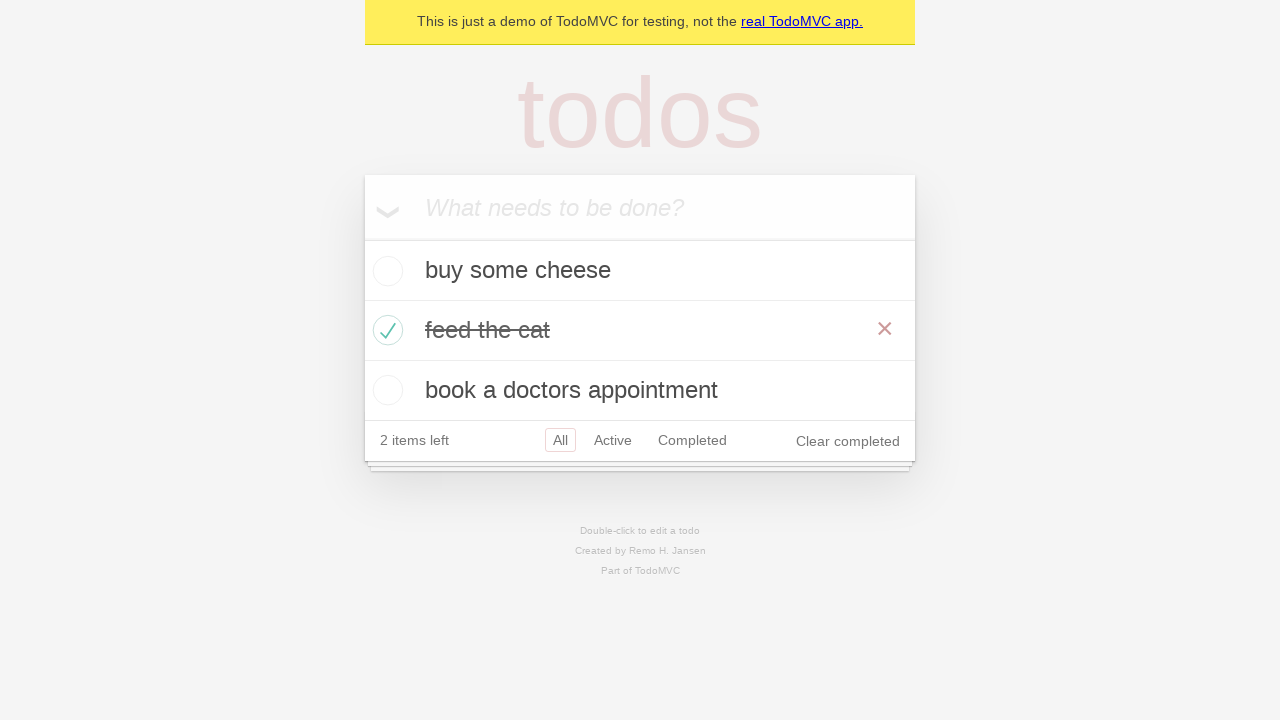

Clicked on 'All' filter at (560, 440) on internal:role=link[name="All"i]
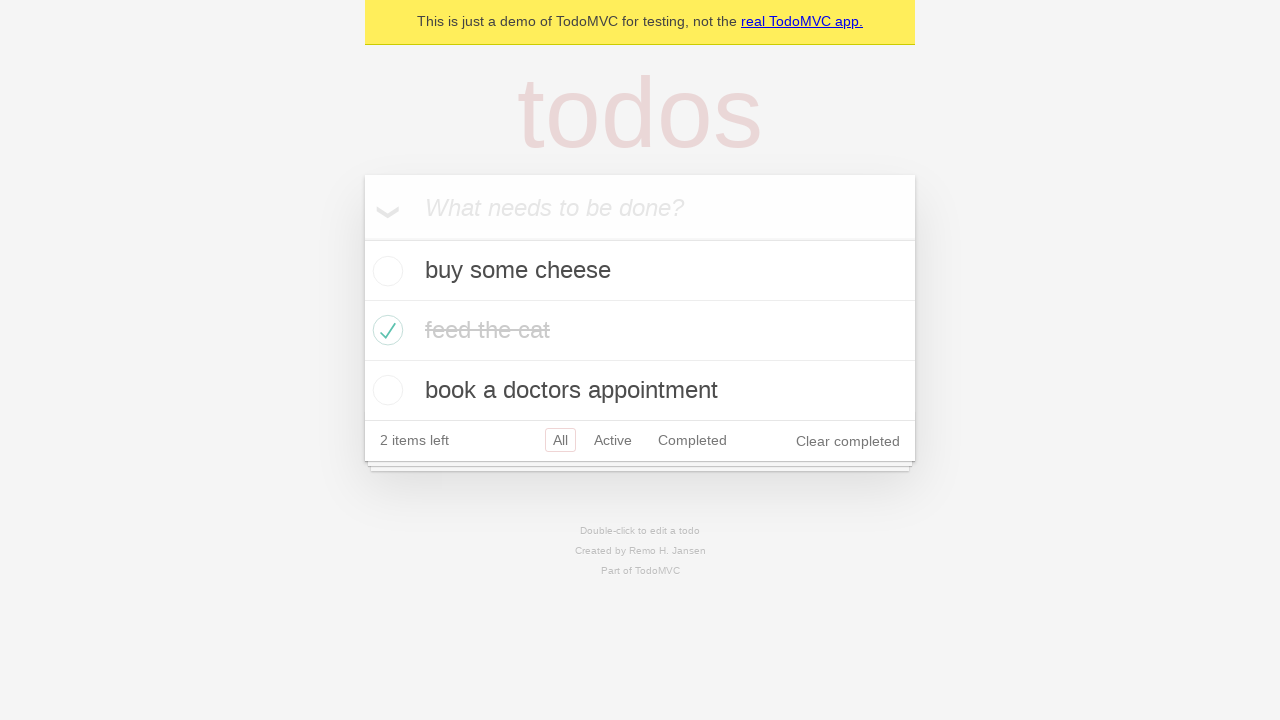

Clicked on 'Active' filter at (613, 440) on internal:role=link[name="Active"i]
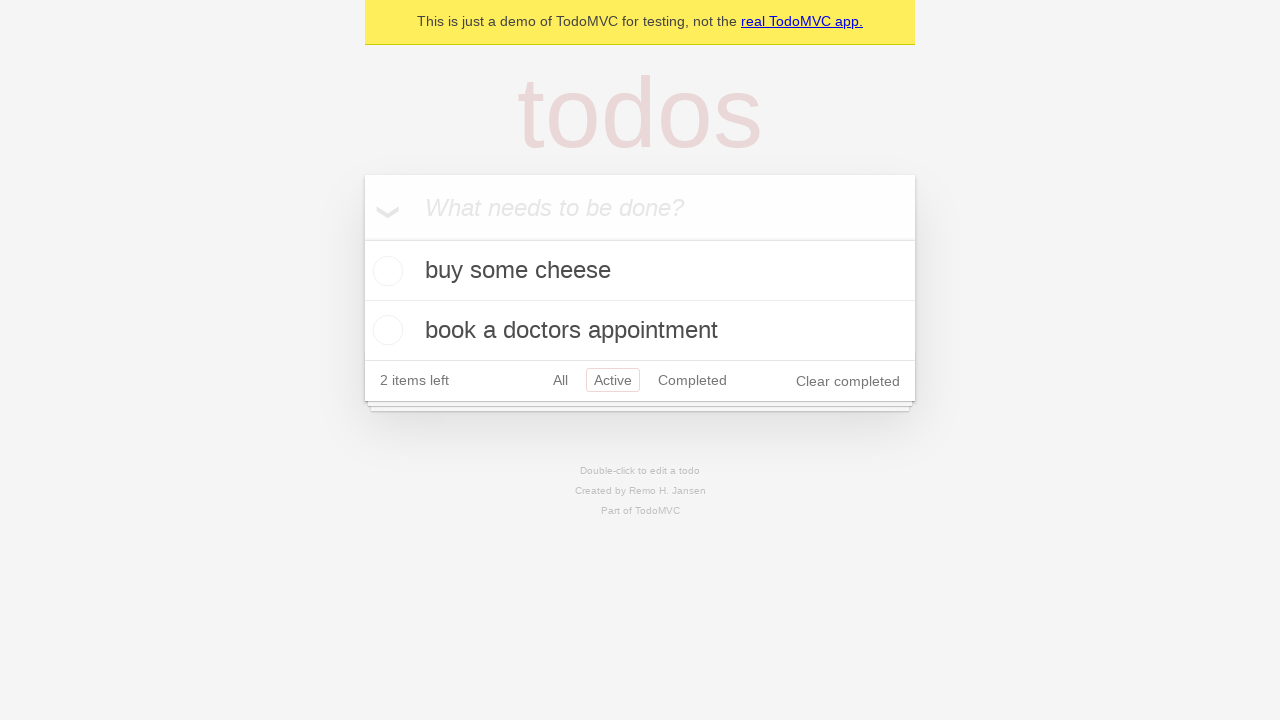

Clicked on 'Completed' filter at (692, 380) on internal:role=link[name="Completed"i]
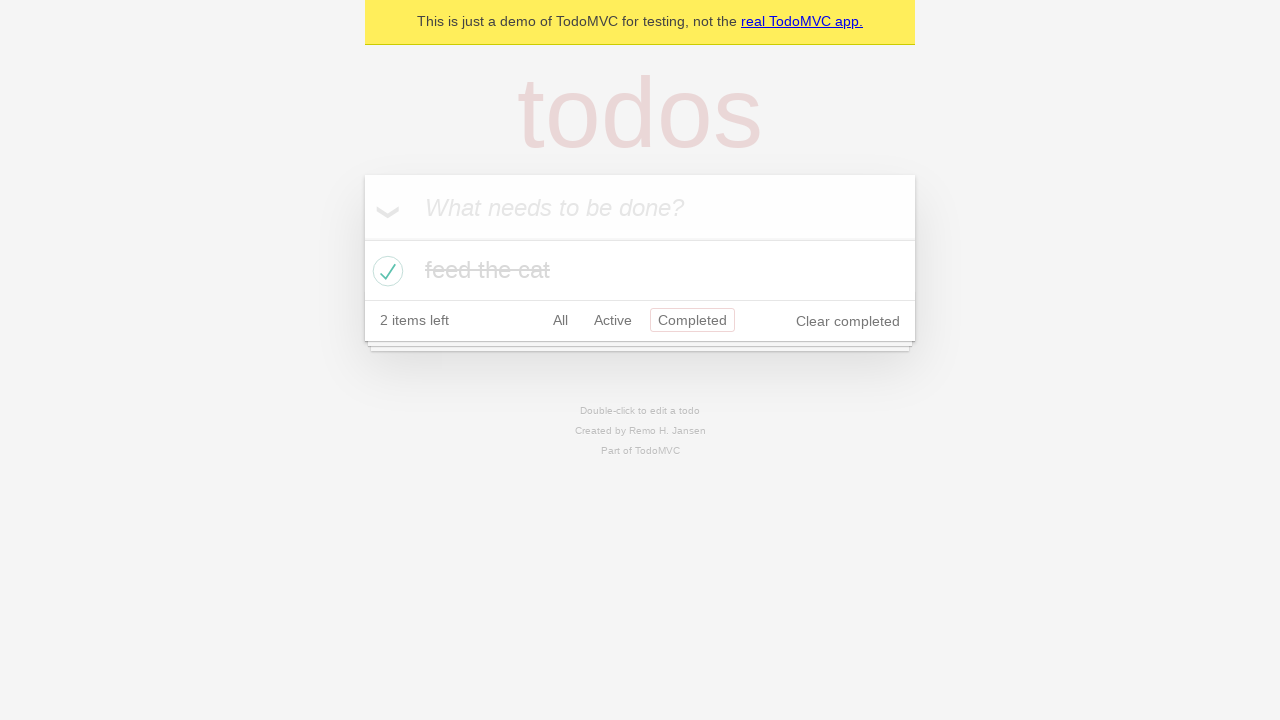

Navigated back using browser back button (from Completed to Active)
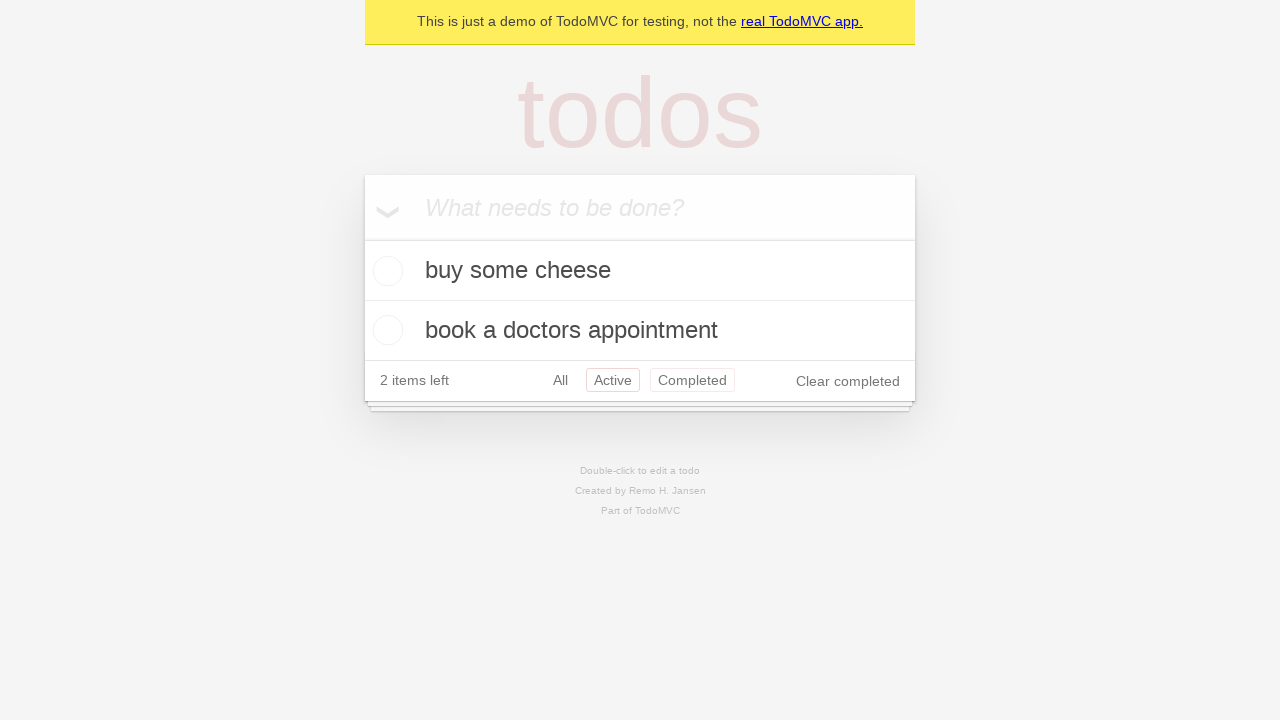

Navigated back using browser back button (from Active to All)
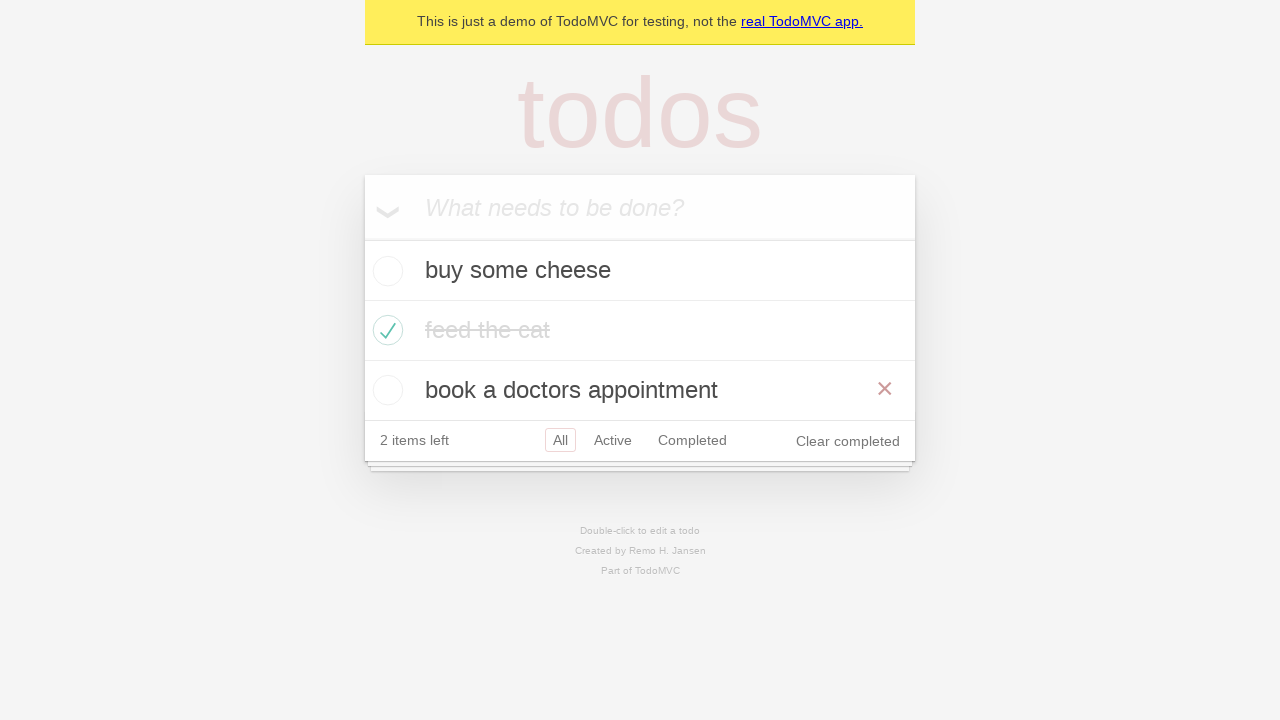

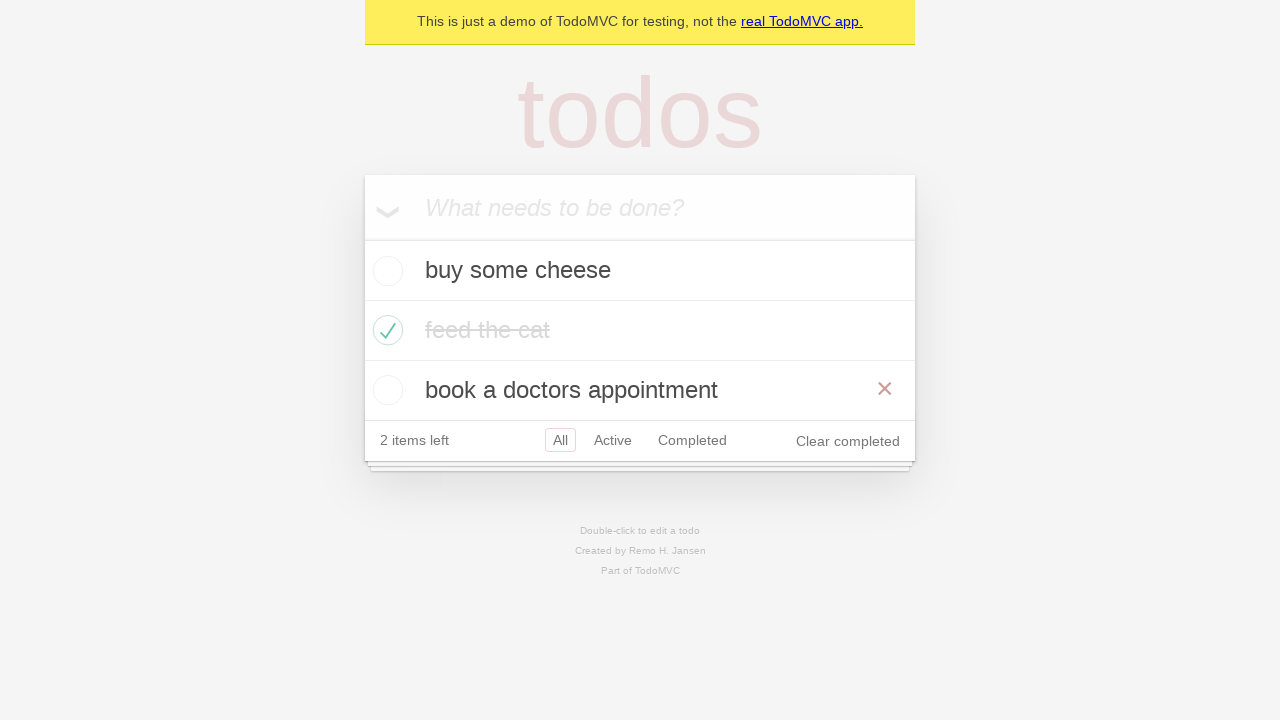